Waits for price to reach $100, books an item, solves a mathematical problem, and handles the resulting alert

Starting URL: http://suninjuly.github.io/explicit_wait2.html

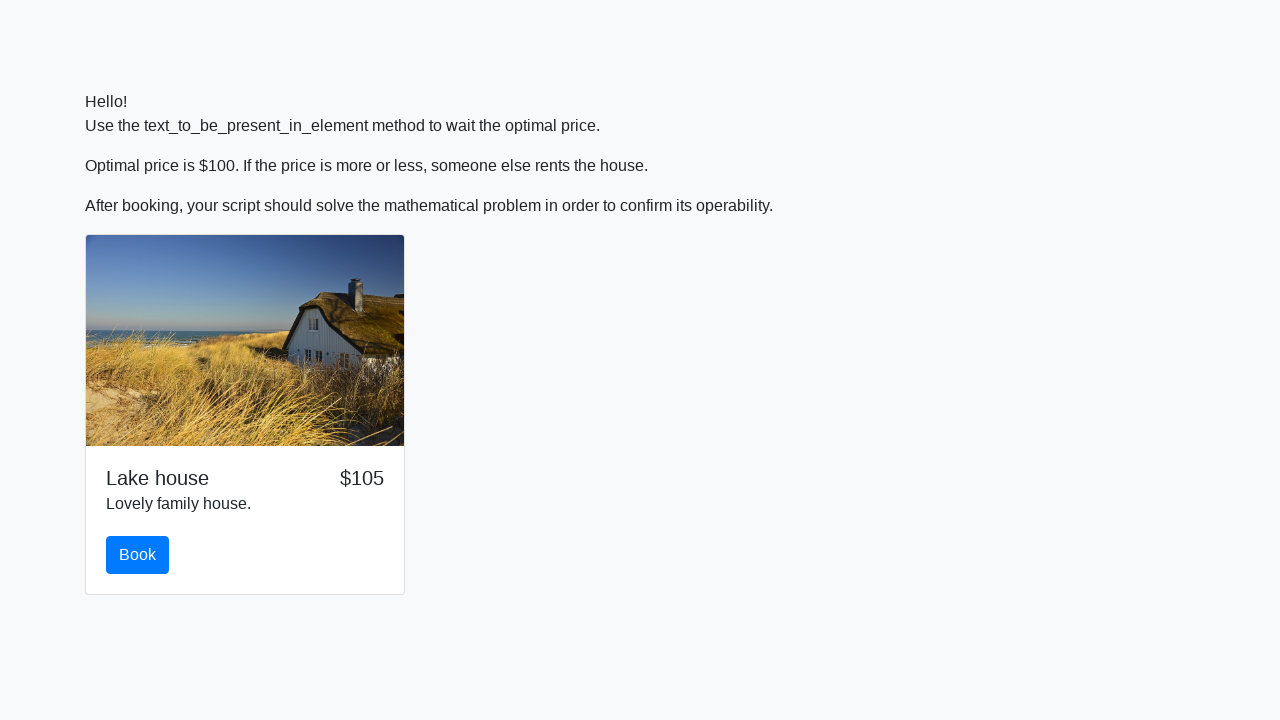

Waited for price to reach $100
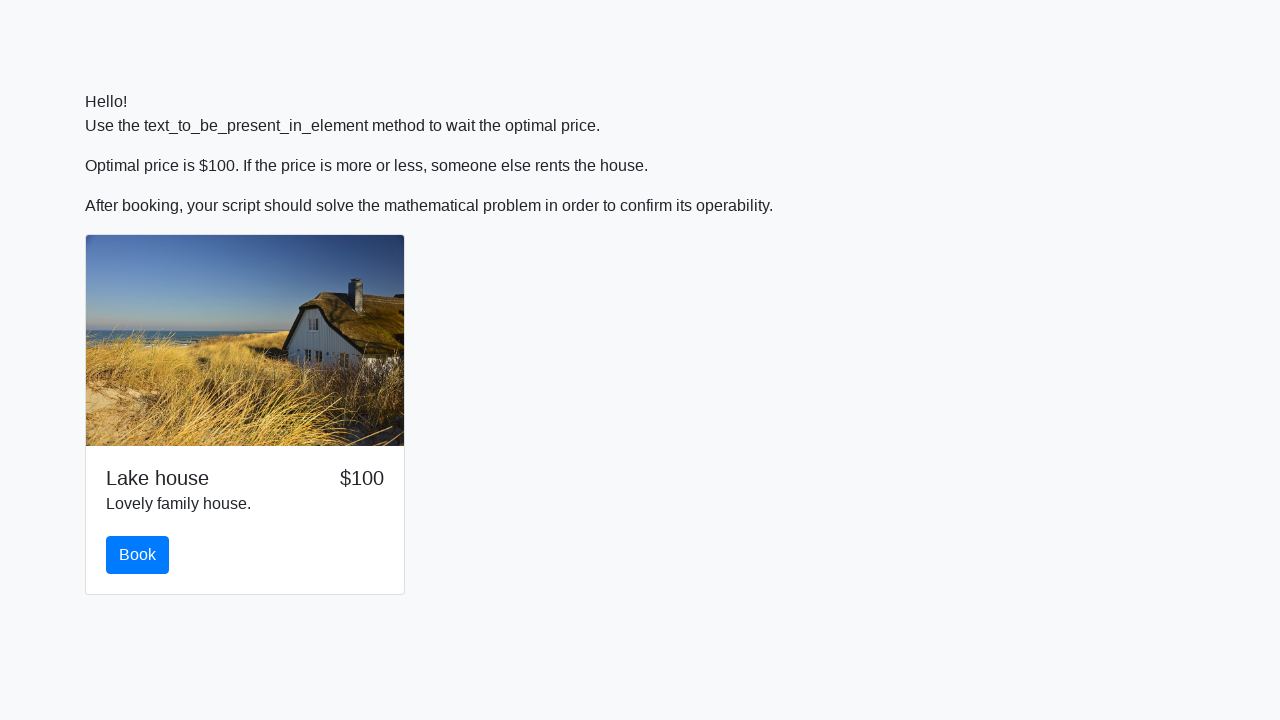

Clicked the book button at (138, 555) on #book
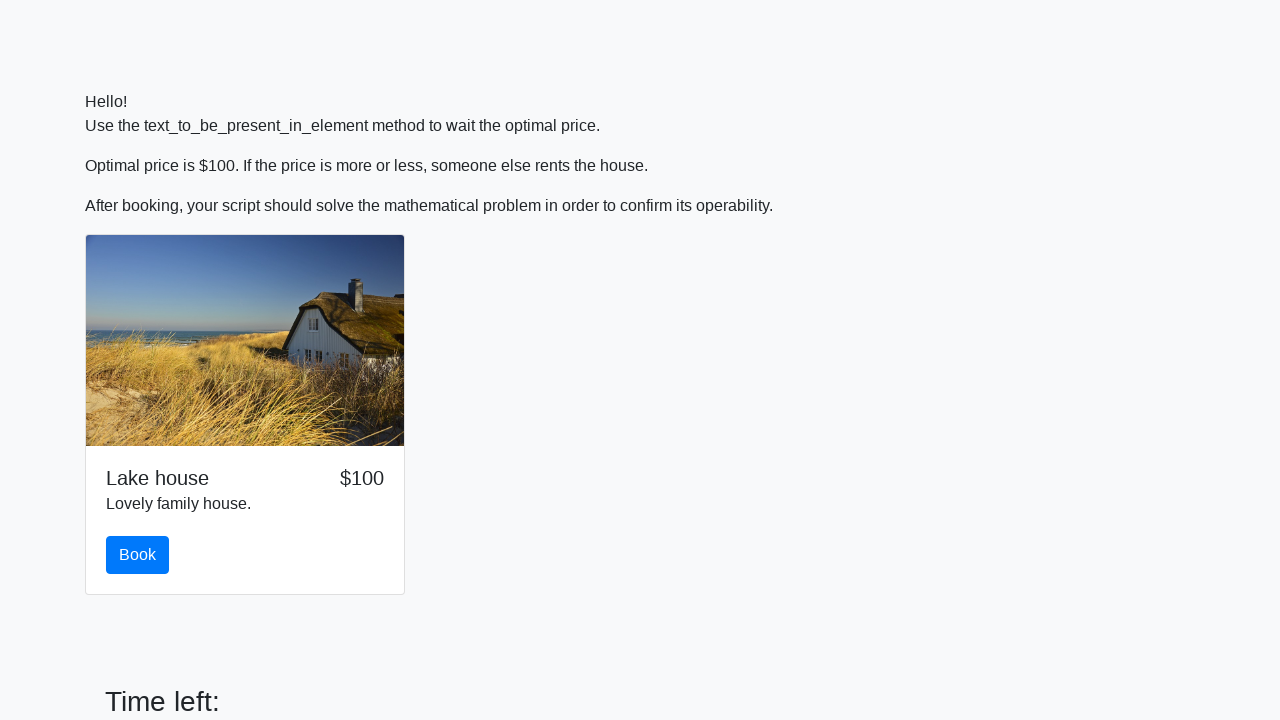

Retrieved input value for mathematical calculation
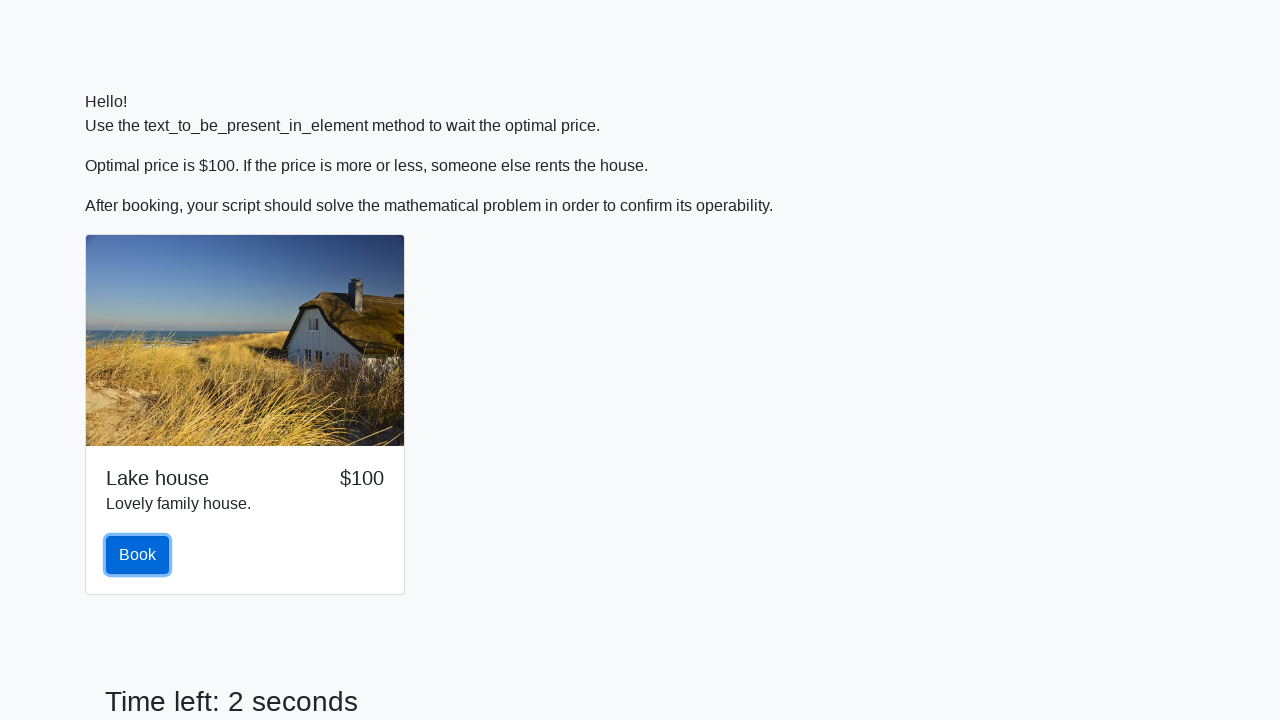

Filled answer field with calculated result on #answer
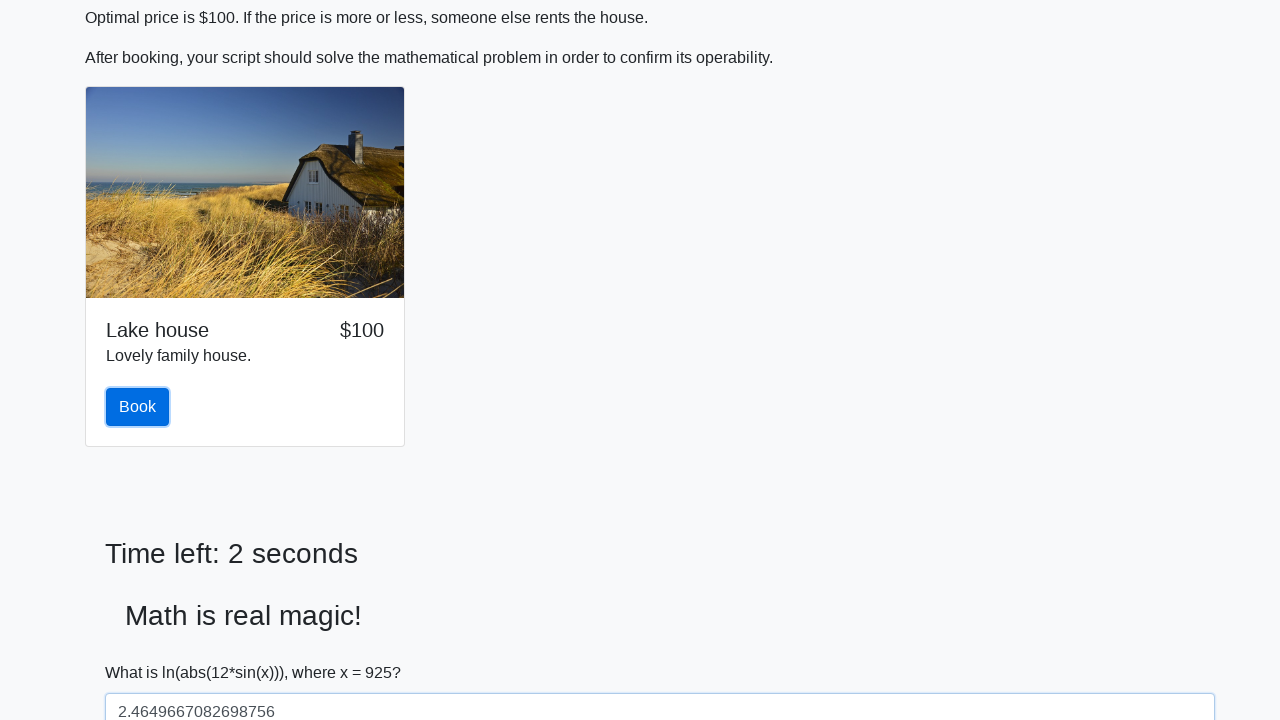

Clicked solve button to submit answer at (143, 651) on #solve
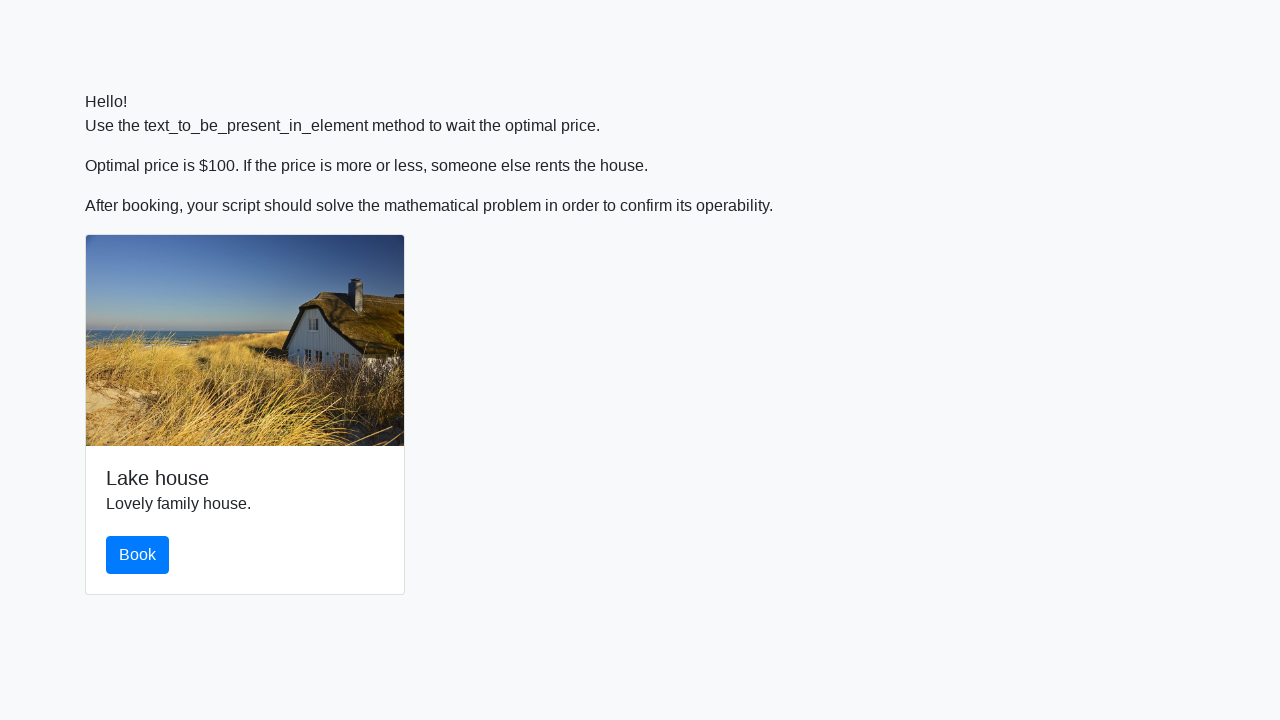

Alert dialog handler registered and accepted
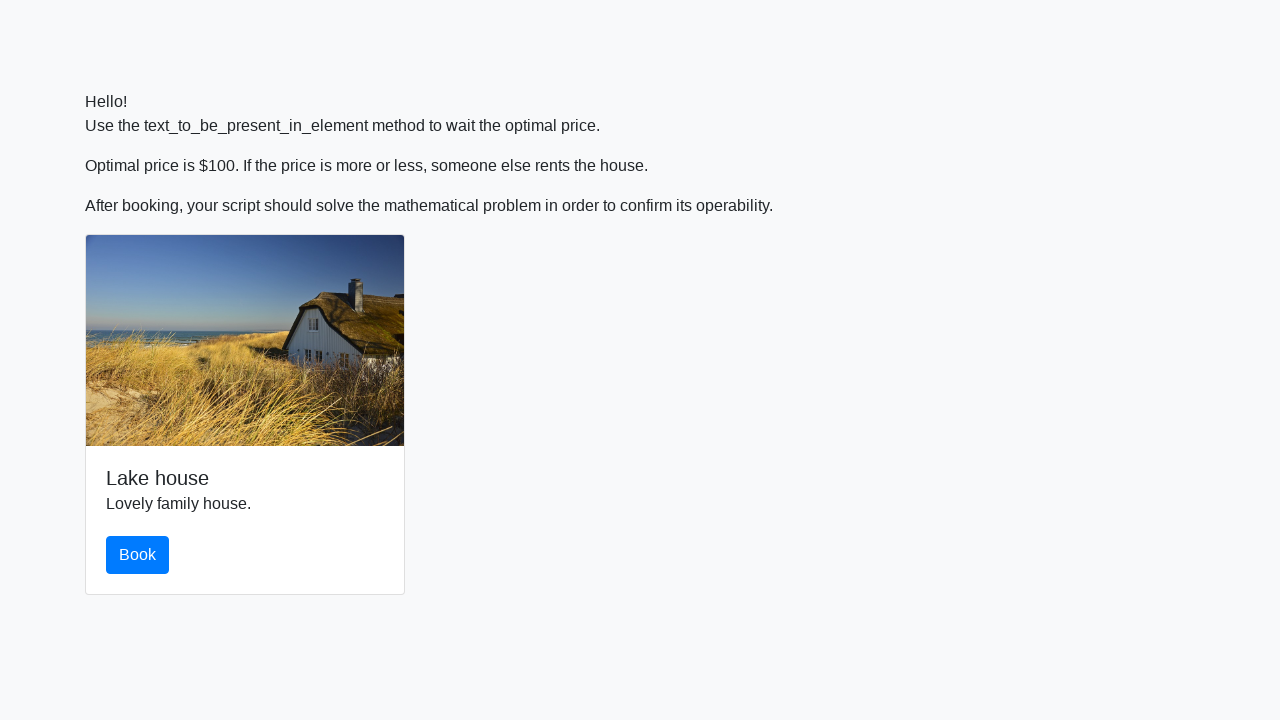

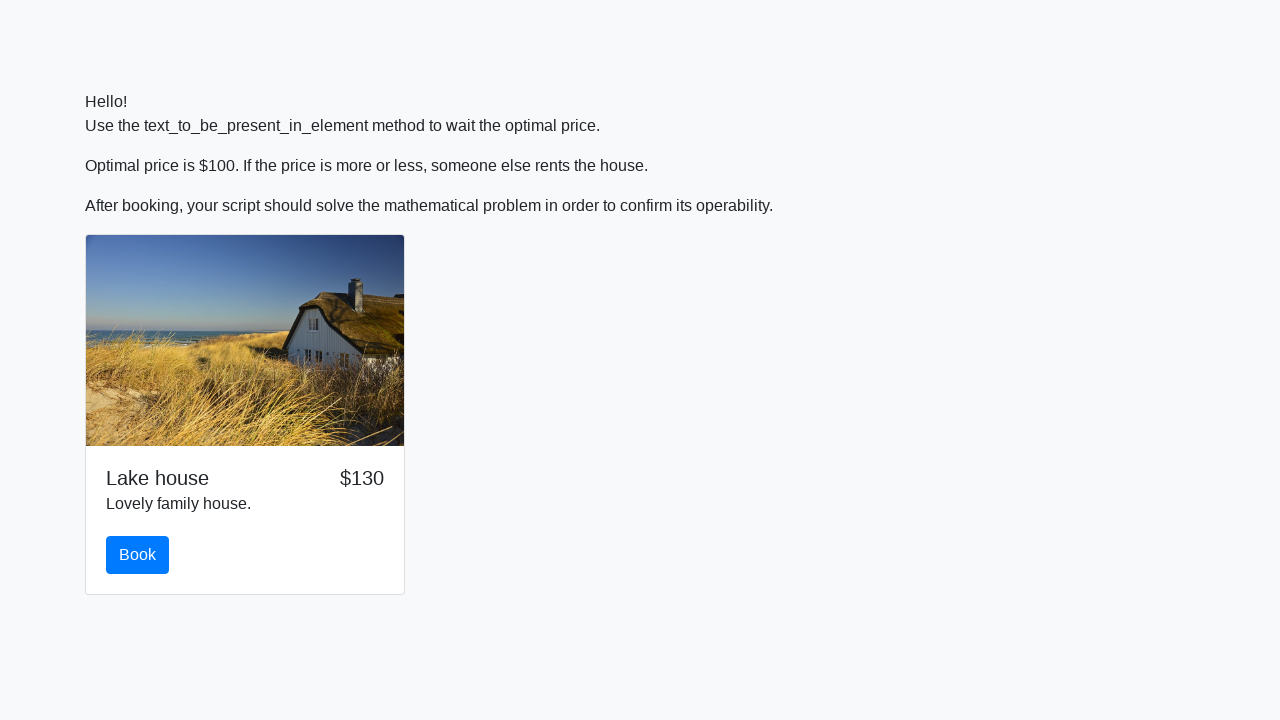